Tests navigation by clicking the About link in the footer and verifying the URL changes to contain "about"

Starting URL: https://practice-react.sdetunicorns.com/

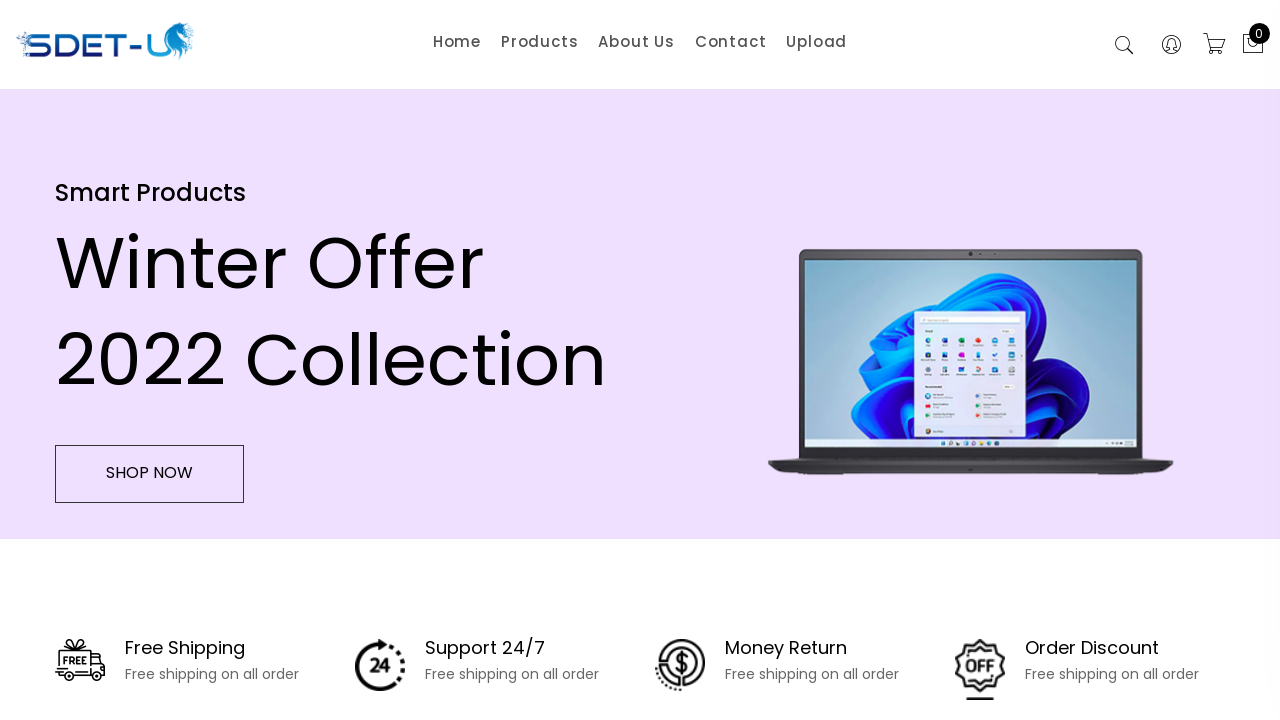

Clicked About link in footer at (287, 487) on .footer-list ul li:nth-child(1) a
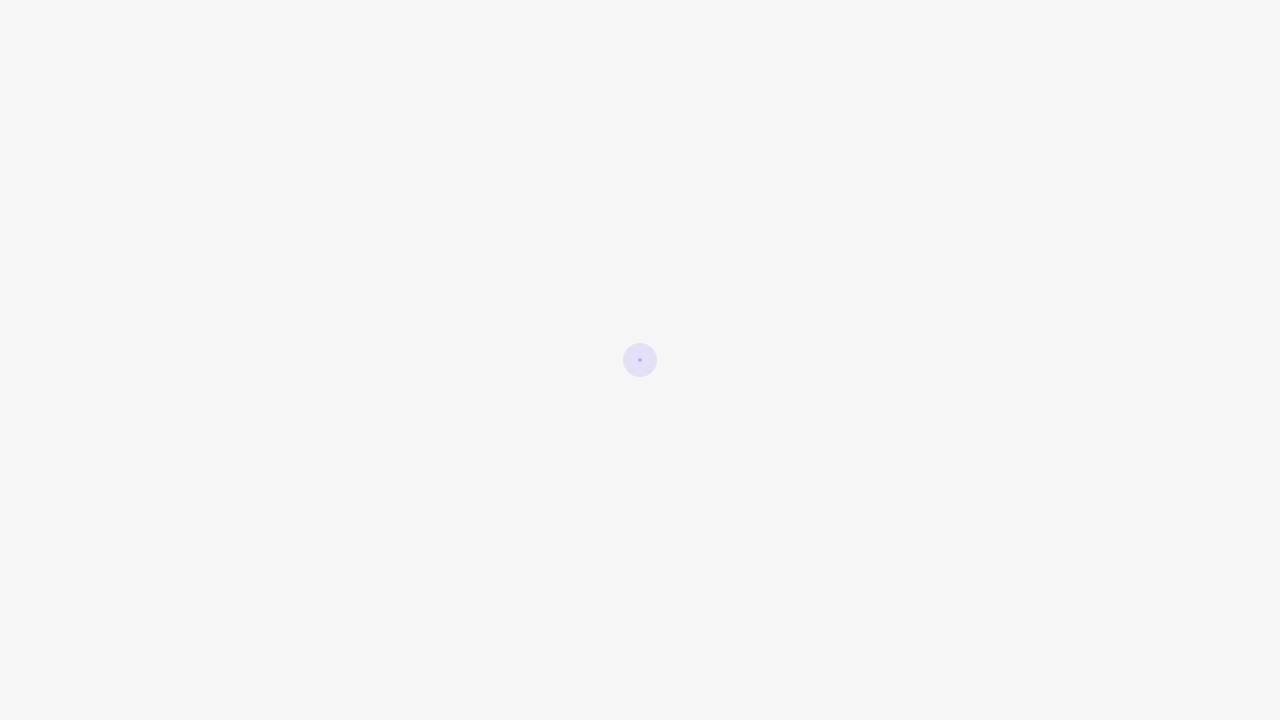

Waited for URL to change to about page
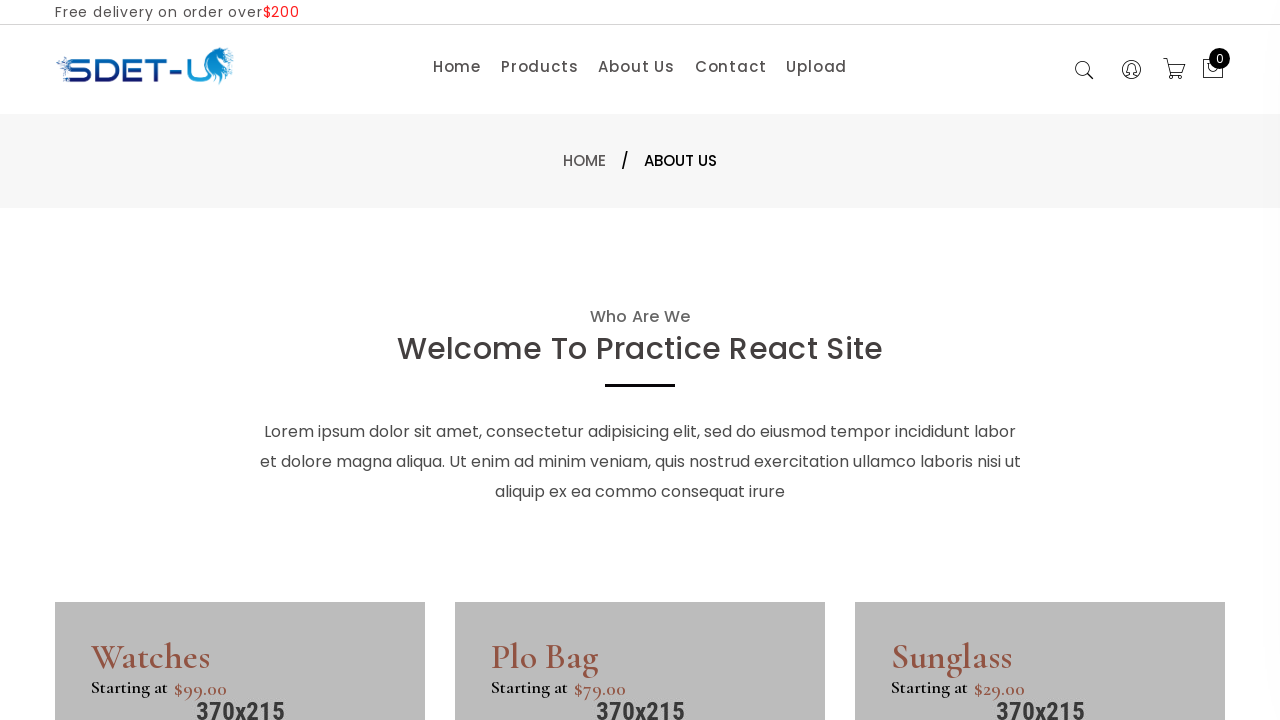

Verified URL contains 'about'
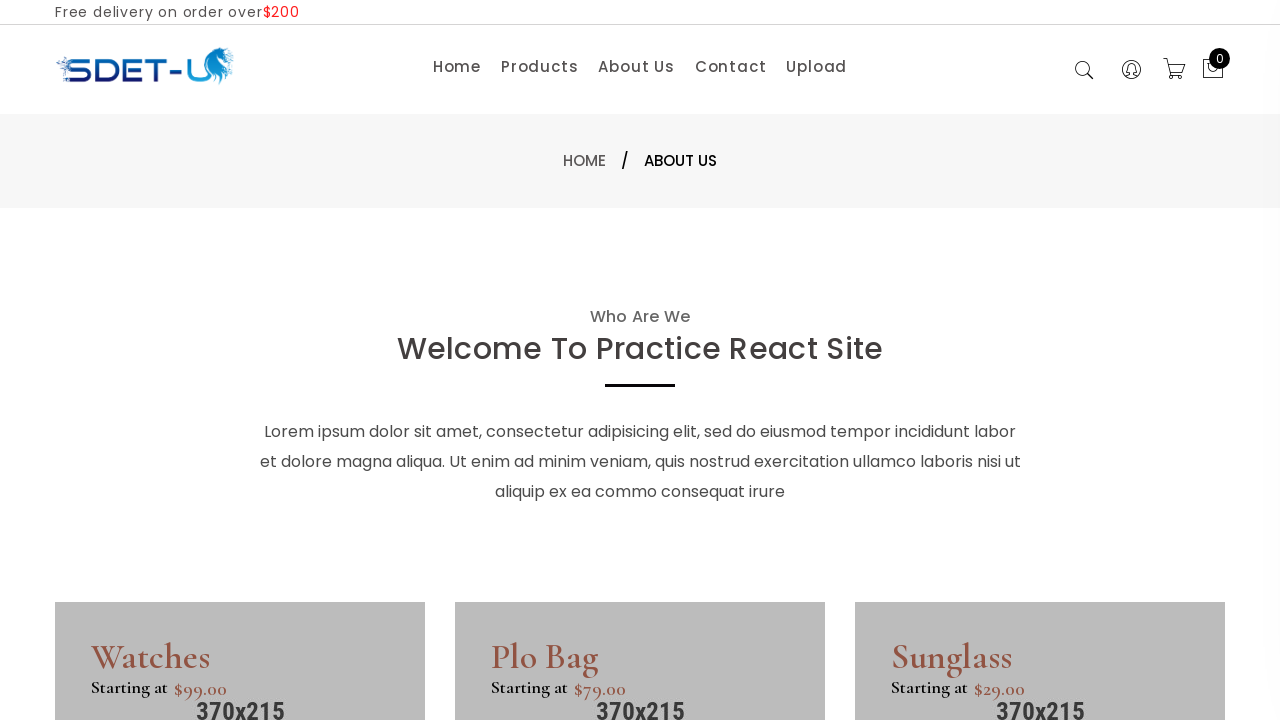

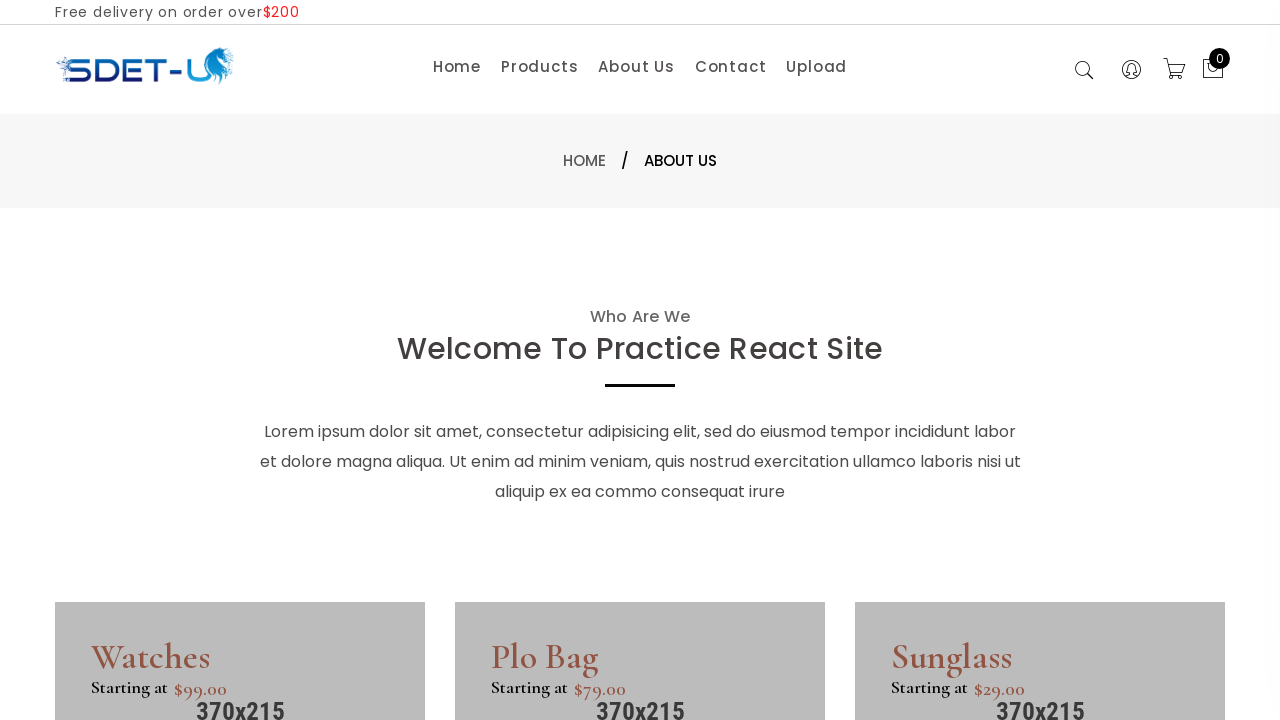